Tests the product review submission functionality by navigating to a product page, clicking on the reviews tab, selecting a 5-star rating, filling out review details (comment, name, email), and submitting the review.

Starting URL: http://practice.automationtesting.in/

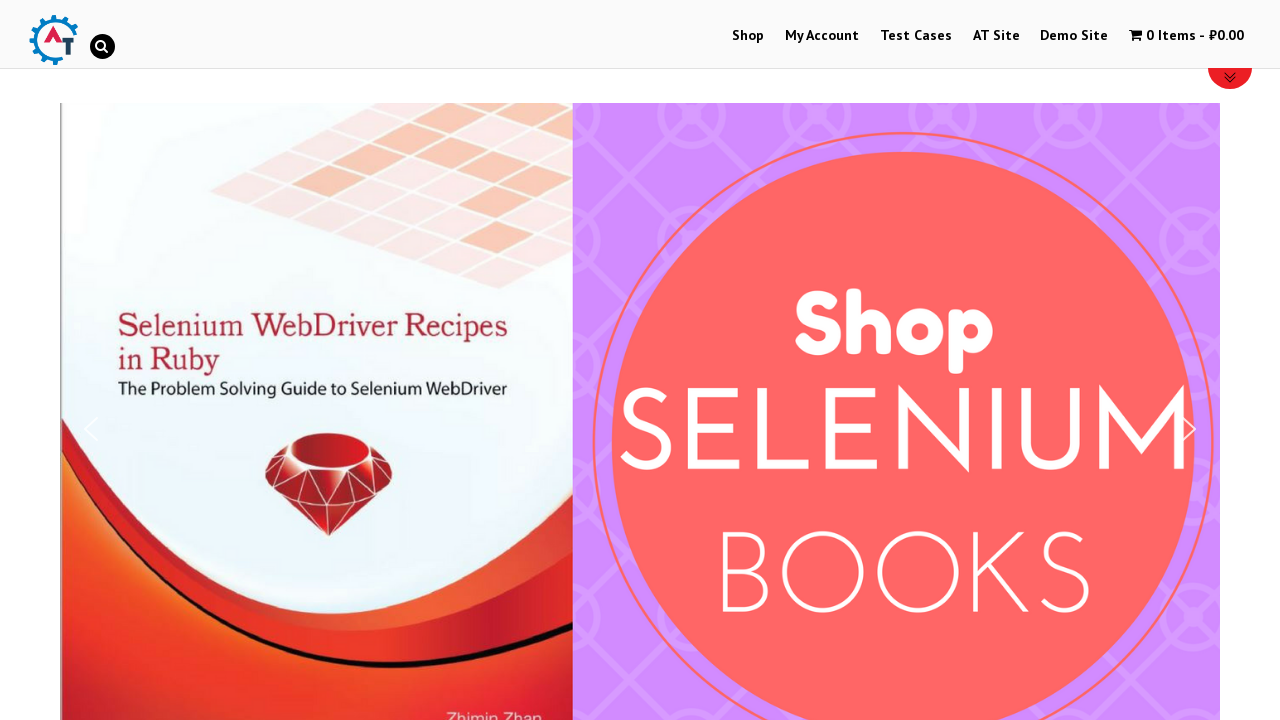

Scrolled down 600px to view products
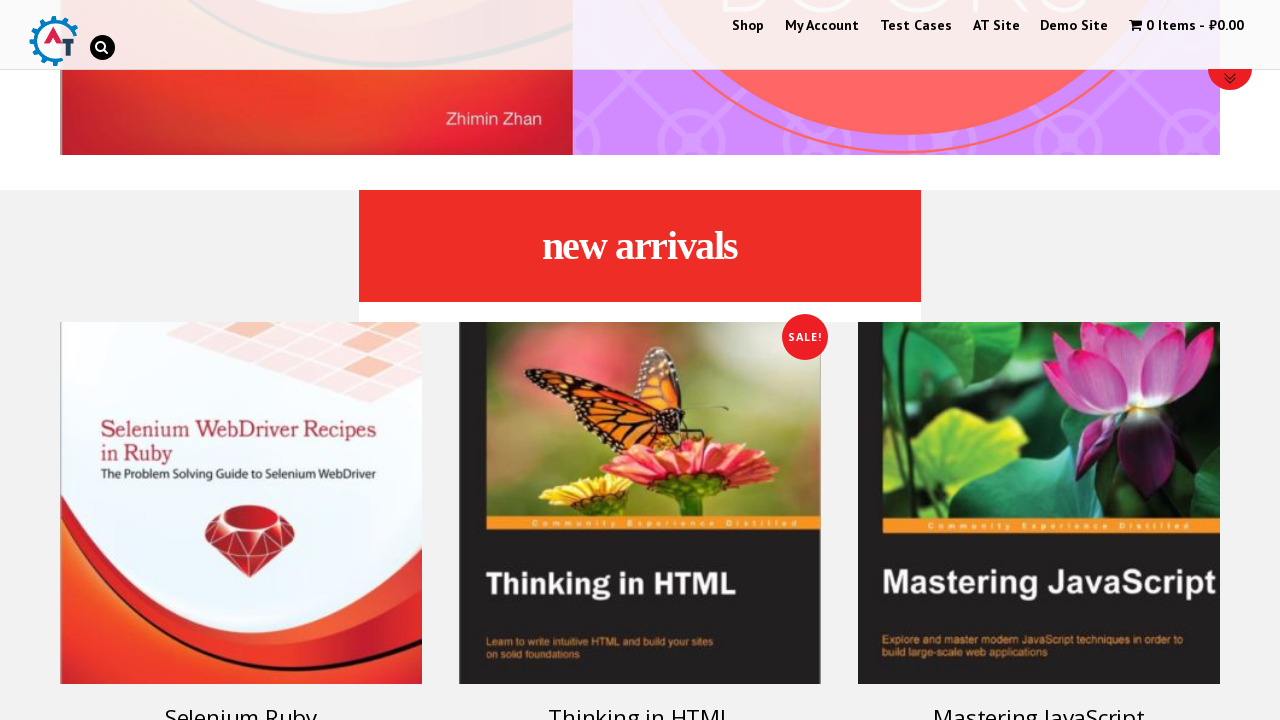

Clicked on Selenium Ruby product at (241, 503) on [alt='Selenium Ruby']
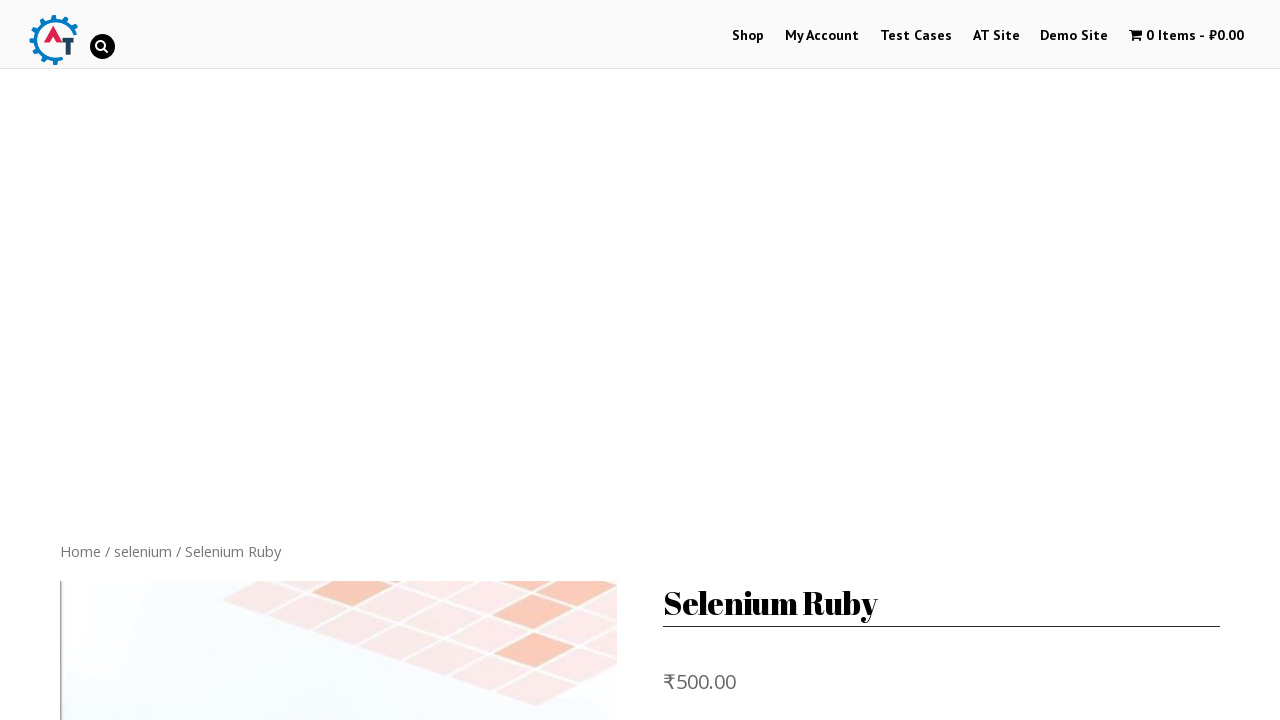

Clicked on Reviews tab at (309, 360) on .reviews_tab
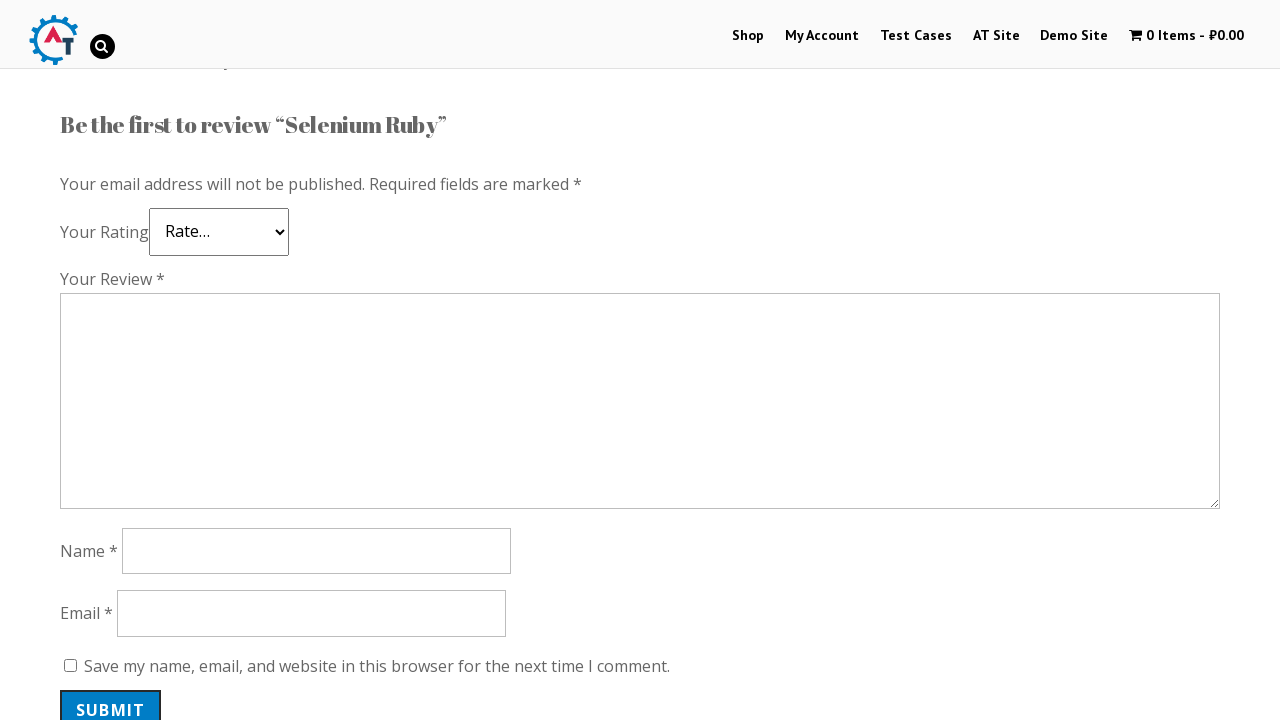

Selected 5-star rating at (132, 244) on .star-5
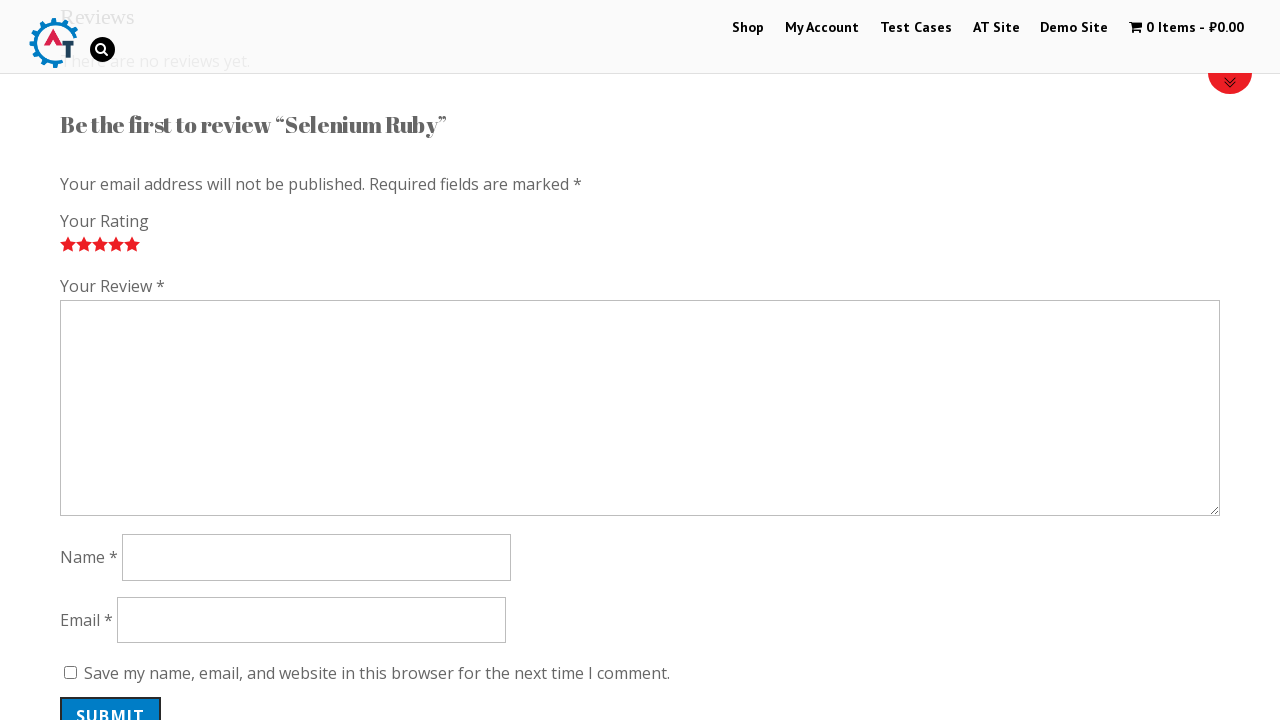

Filled review comment field with 'Nice book!' on #comment
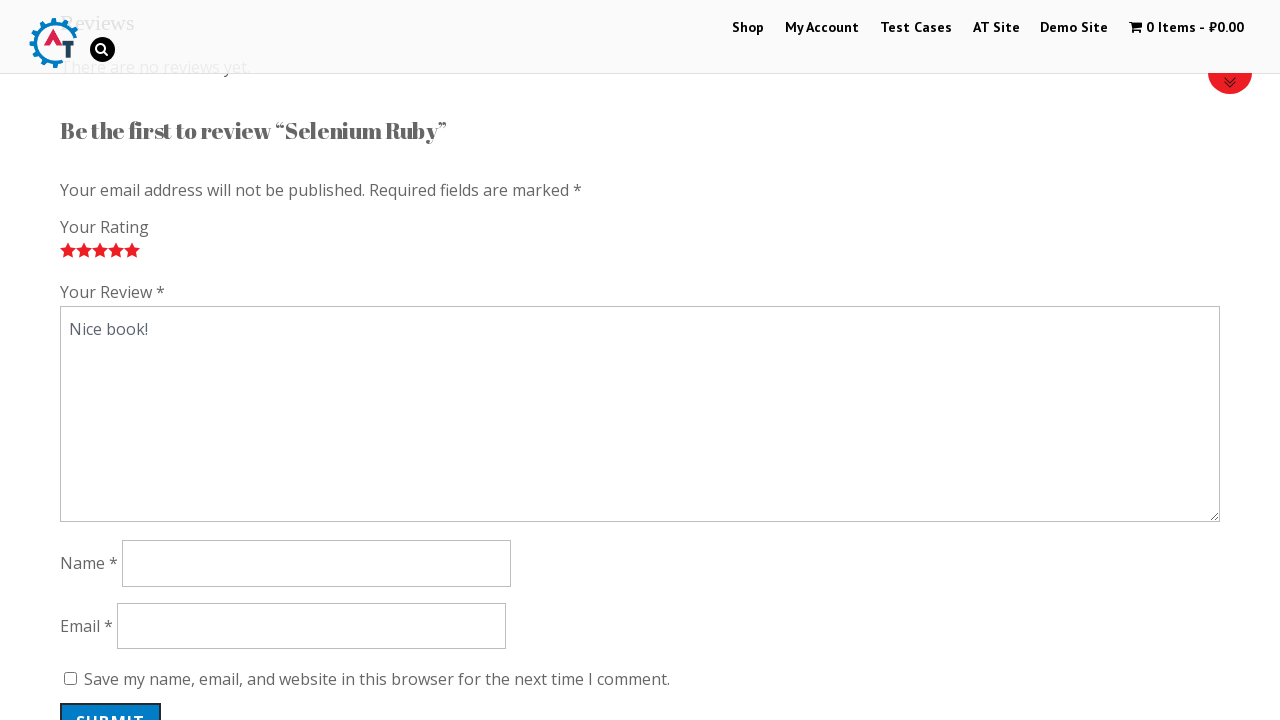

Filled reviewer name field with 'Marcus' on #author
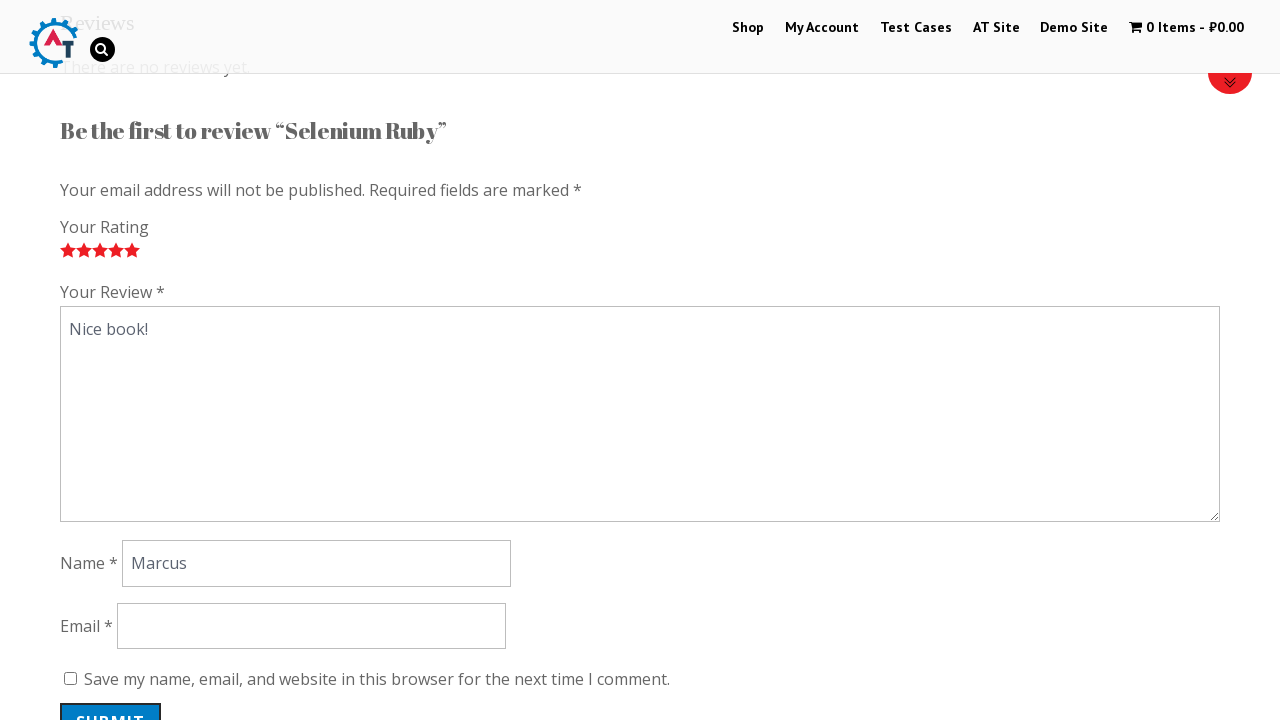

Filled email field with 'marcus.tester@example.com' on #email
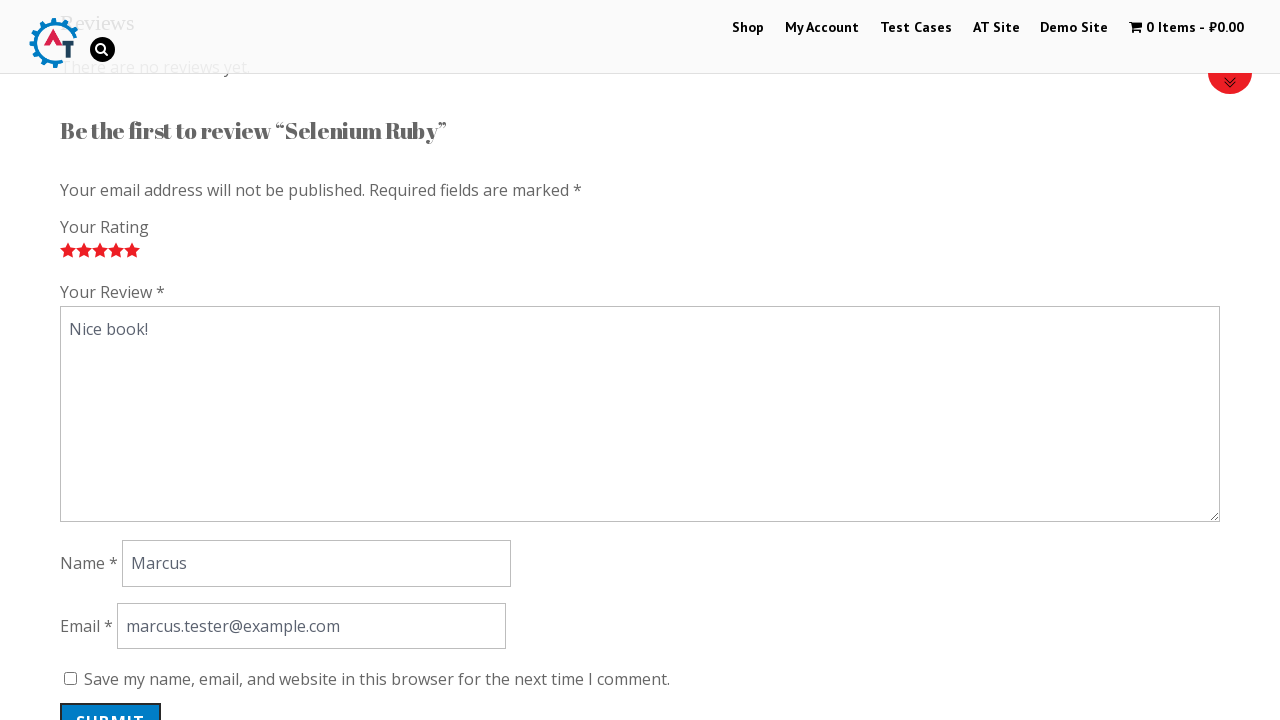

Clicked submit button to submit the review at (111, 700) on #submit
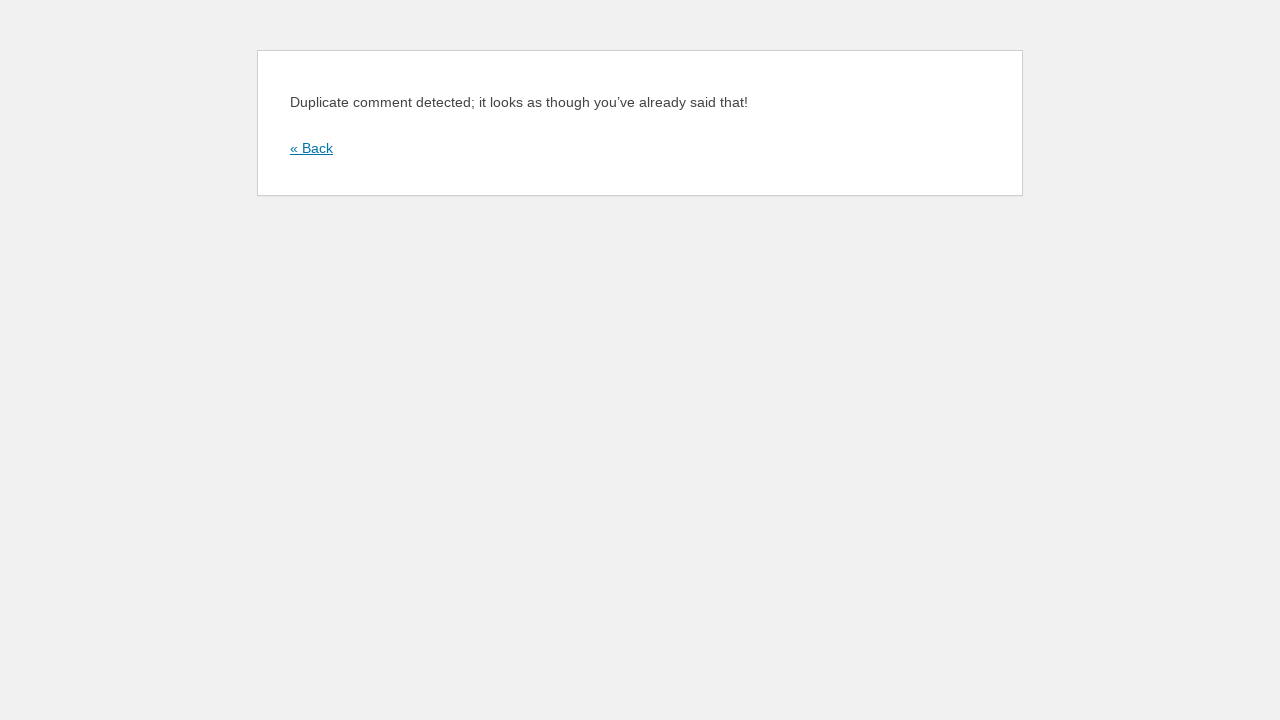

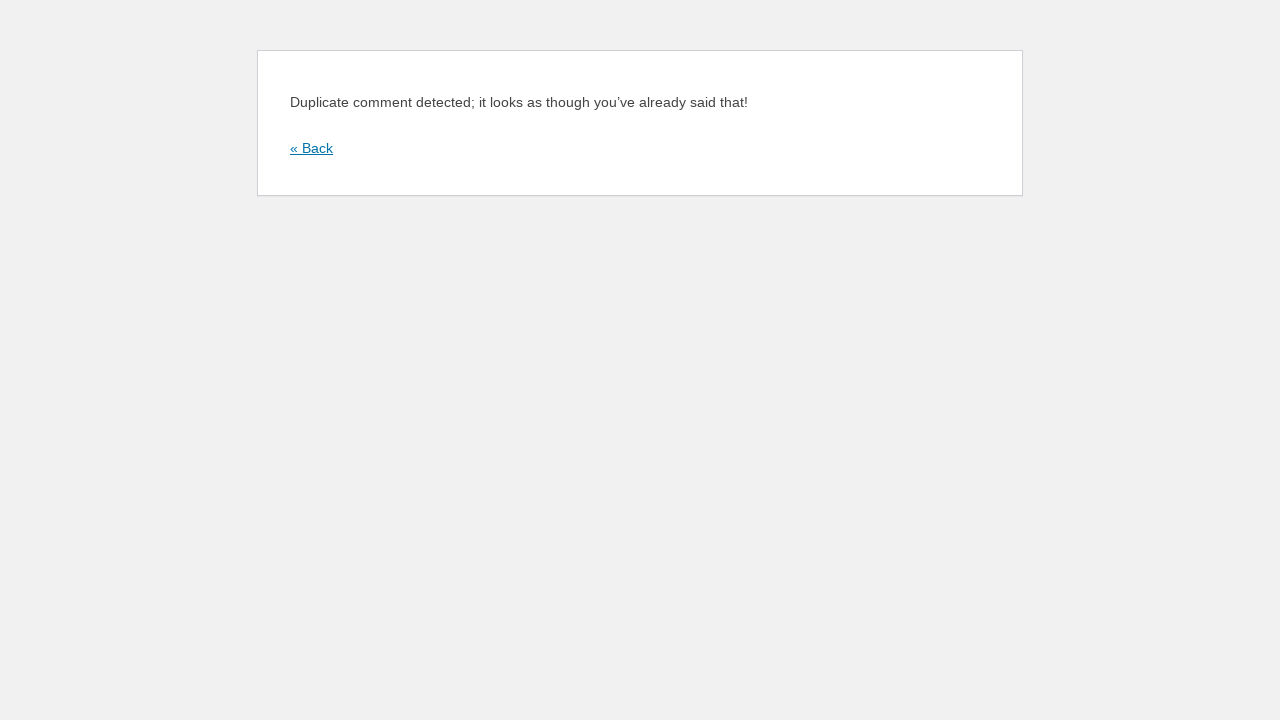